Tests prompt alert functionality by clicking a button to trigger a prompt alert, entering text, accepting it, and verifying the result

Starting URL: https://www.leafground.com/alert.xhtml

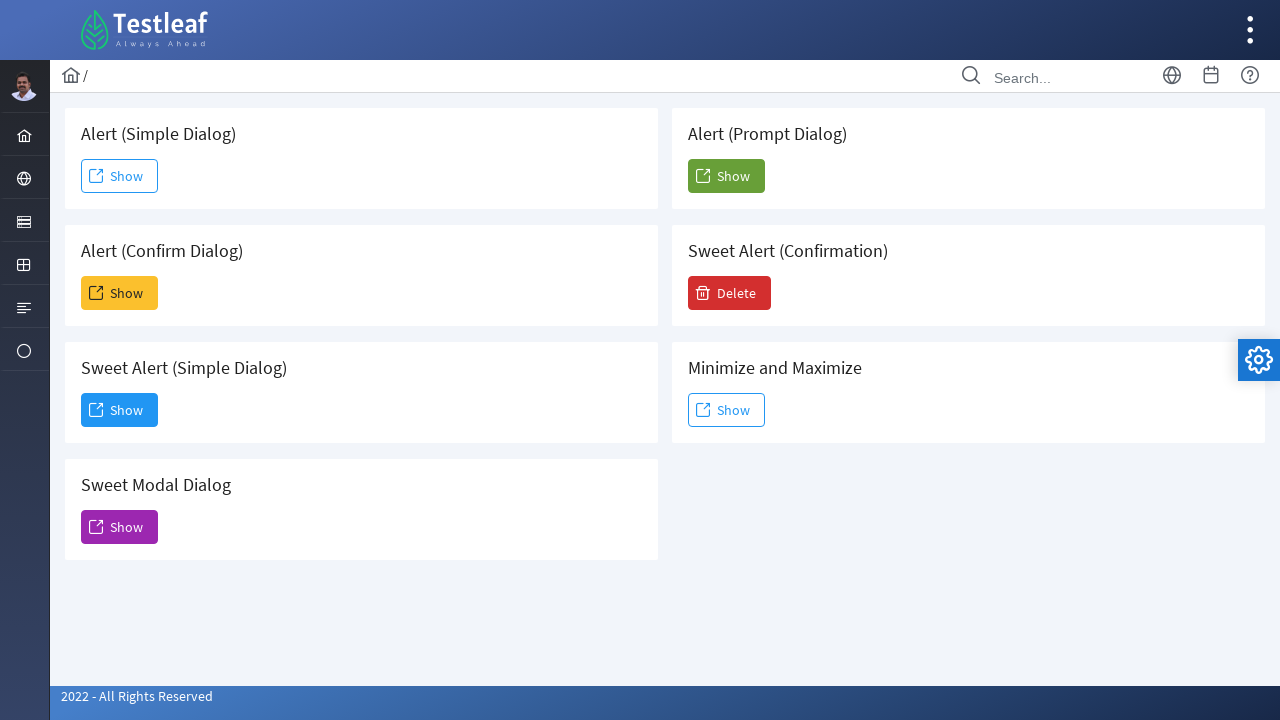

Clicked button to trigger prompt alert dialog at (703, 176) on xpath=//h5[text()=' Alert (Prompt Dialog)']/following::span
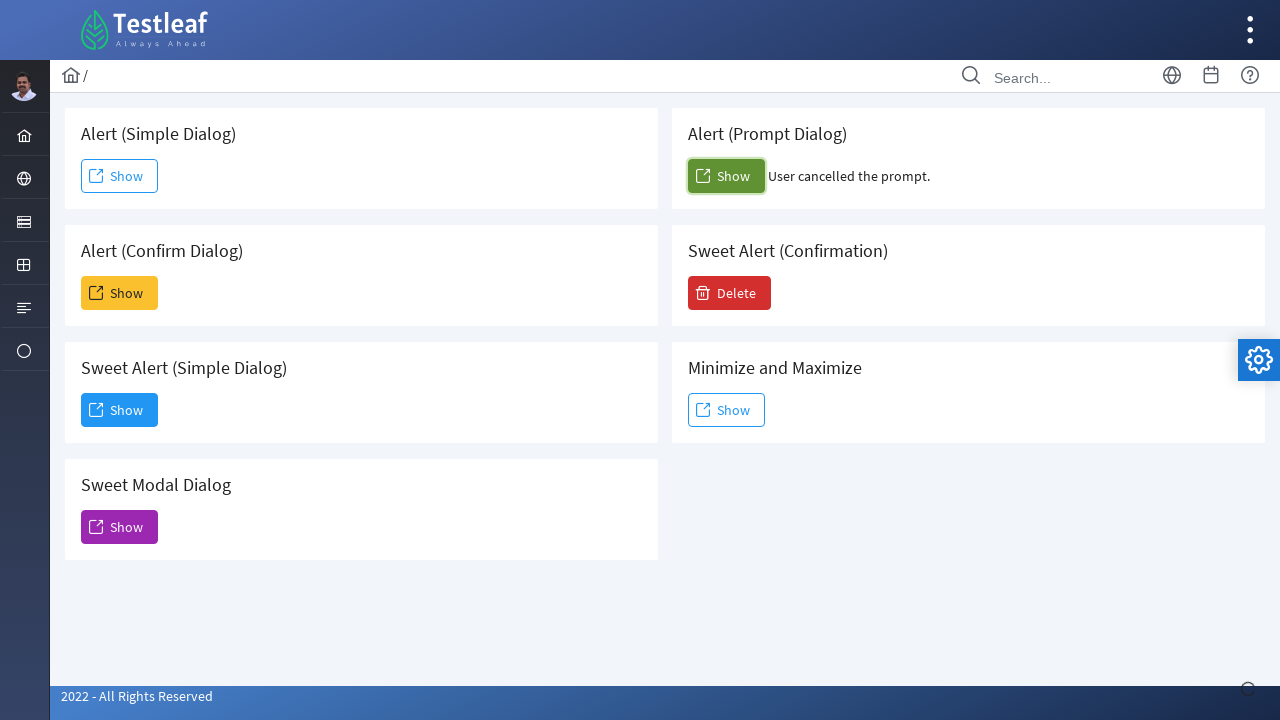

Registered dialog handler to accept prompt with 'TestUser123'
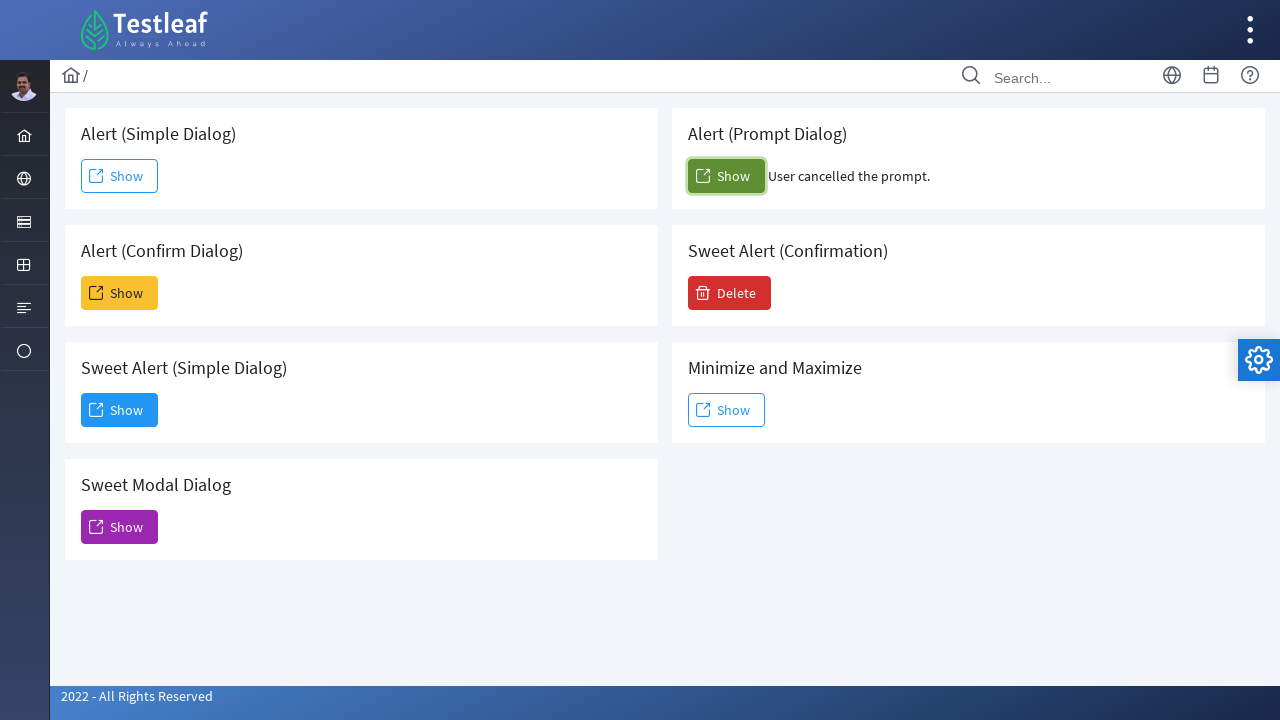

Waited 500ms for prompt dialog to appear and be processed
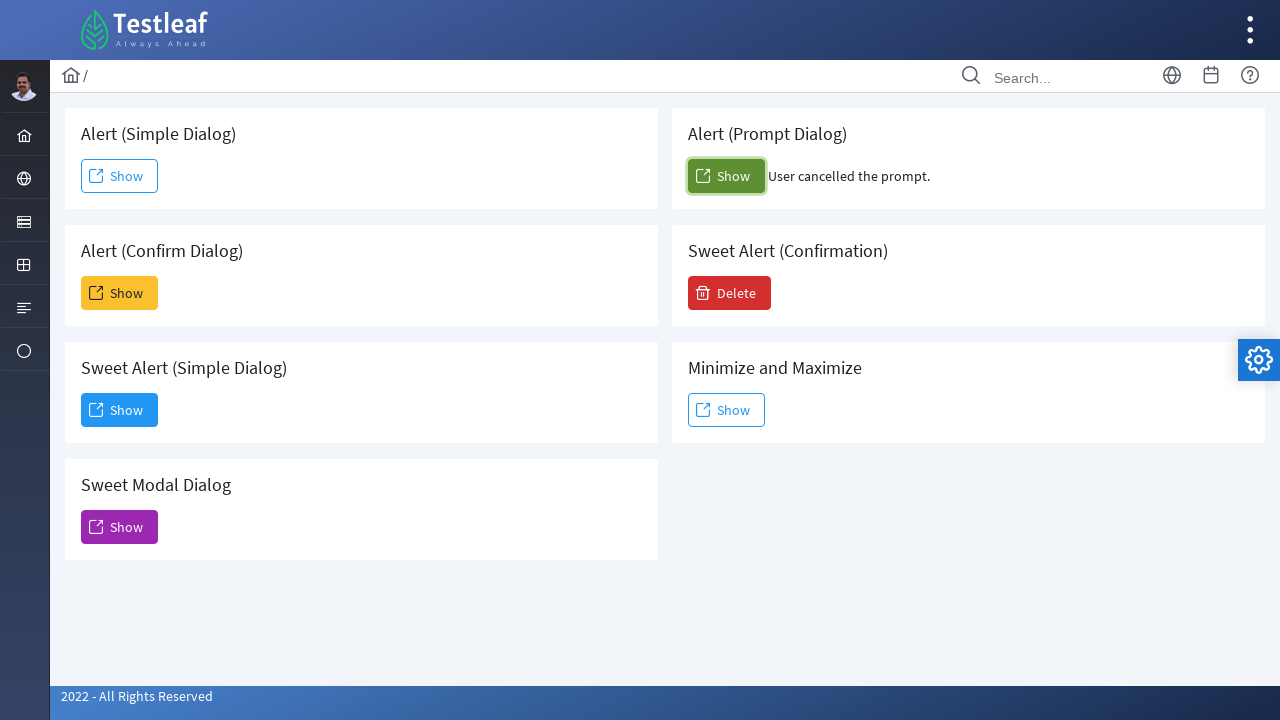

Result element became visible
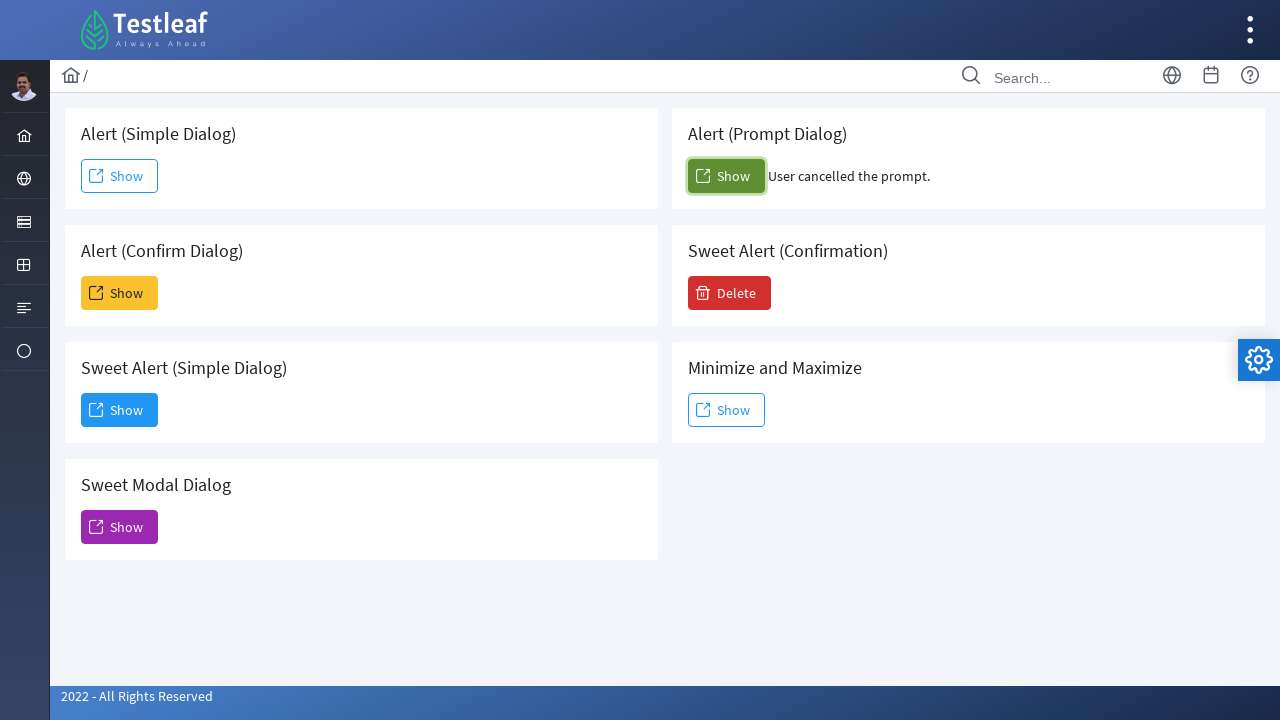

Retrieved result text: User cancelled the prompt.
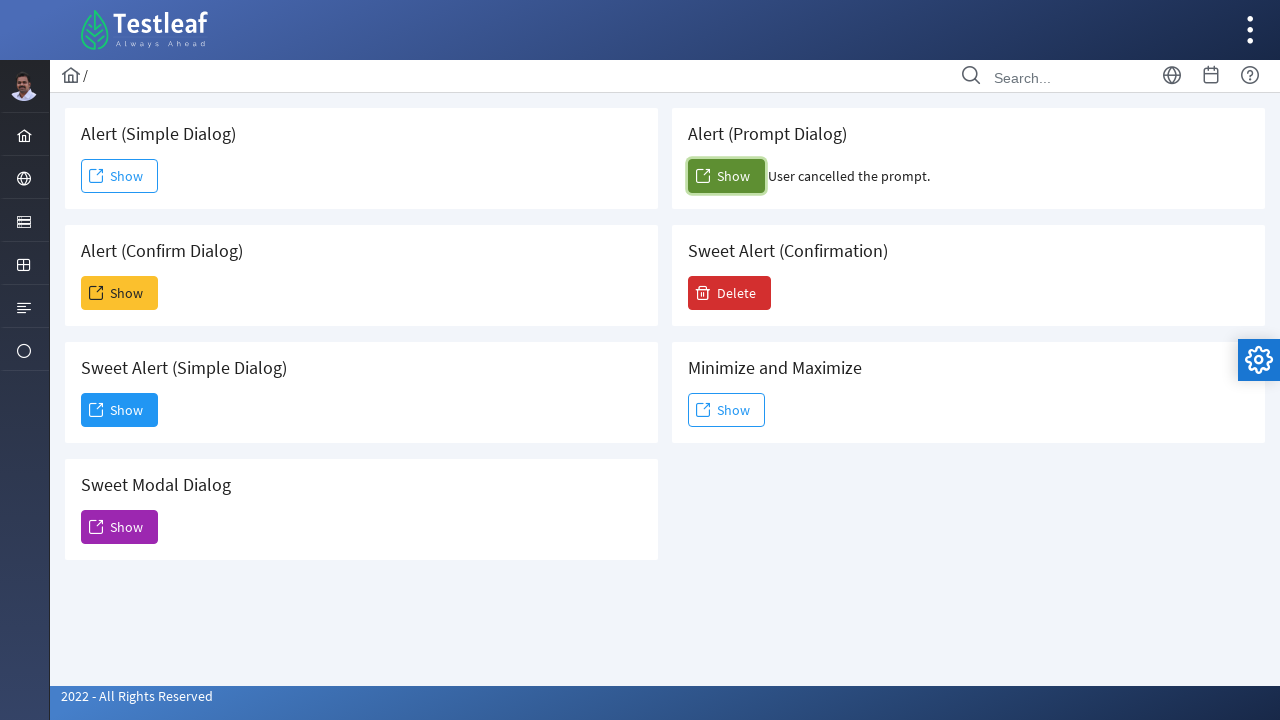

Printed result text to console
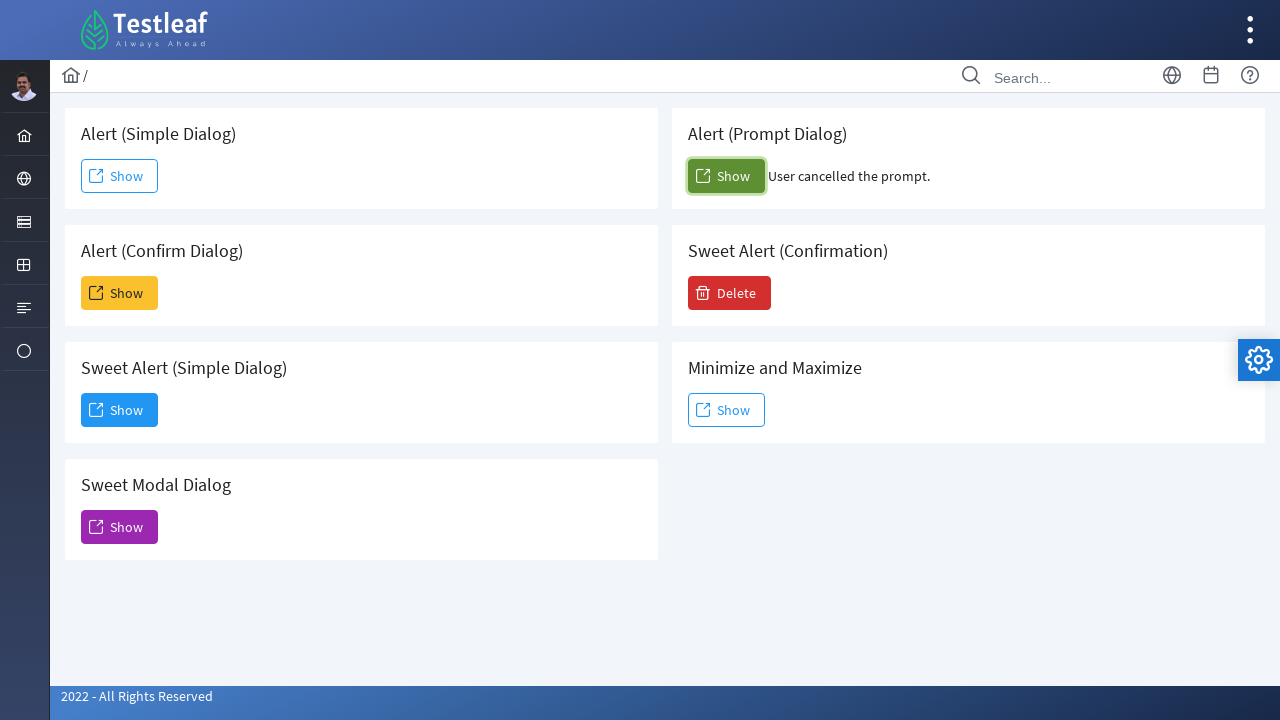

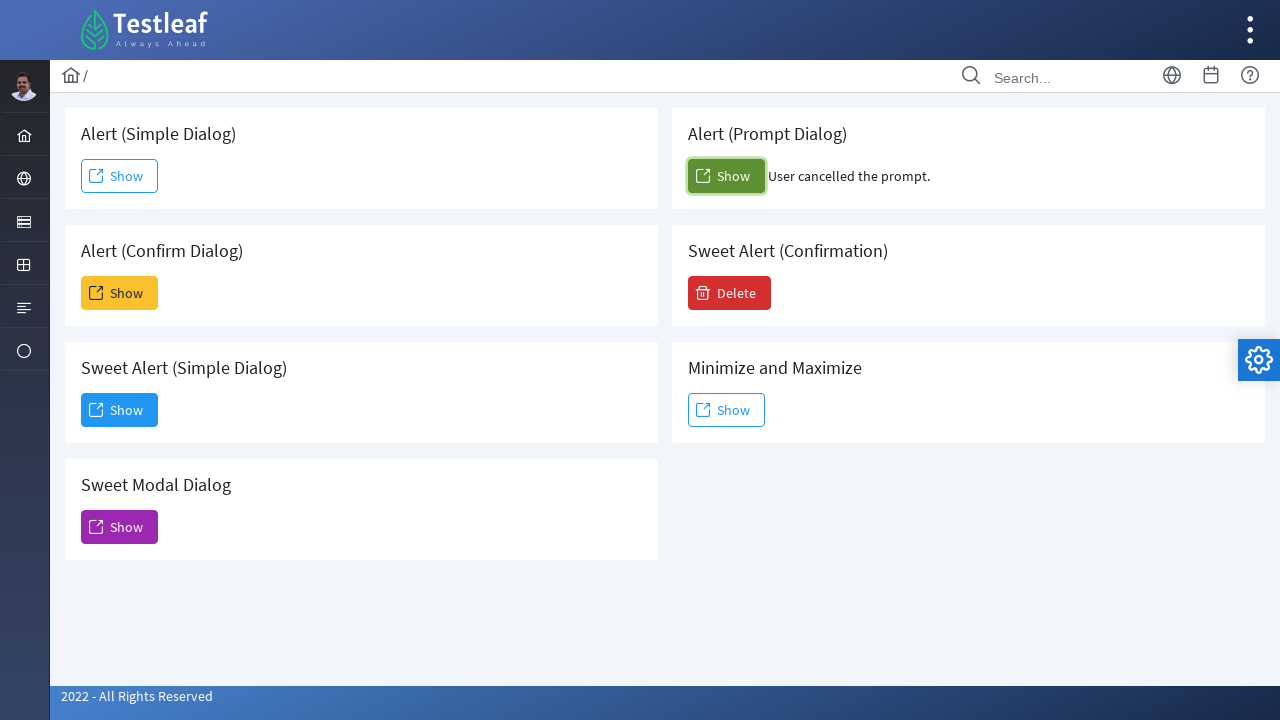